Tests marking individual items as complete by checking their checkboxes

Starting URL: https://demo.playwright.dev/todomvc

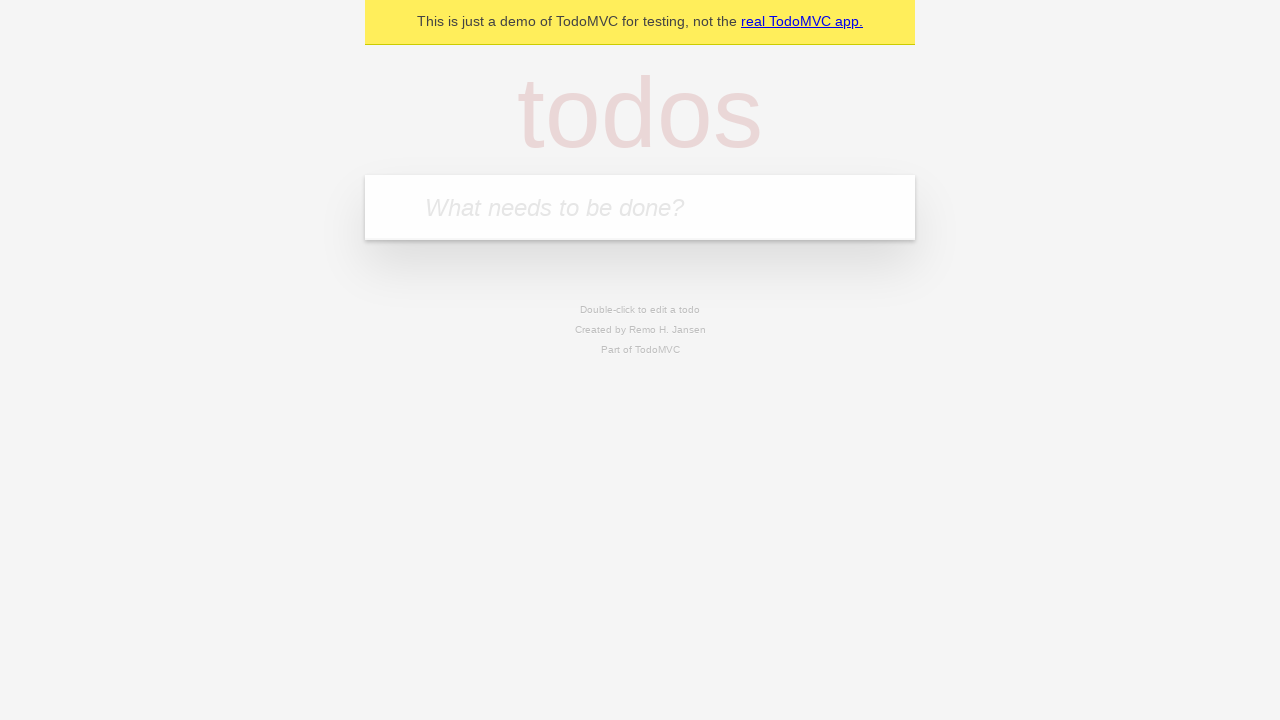

Filled input field with first todo item 'buy some cheese' on internal:attr=[placeholder="What needs to be done?"i]
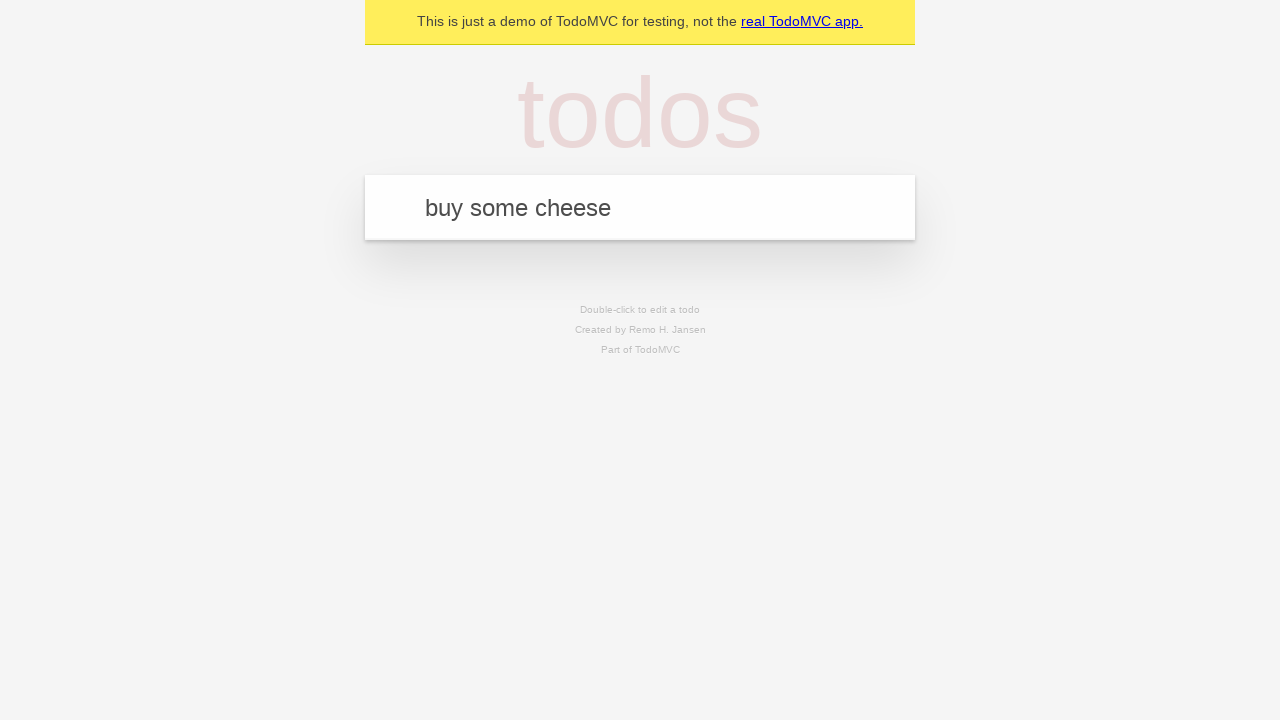

Pressed Enter to add first todo item on internal:attr=[placeholder="What needs to be done?"i]
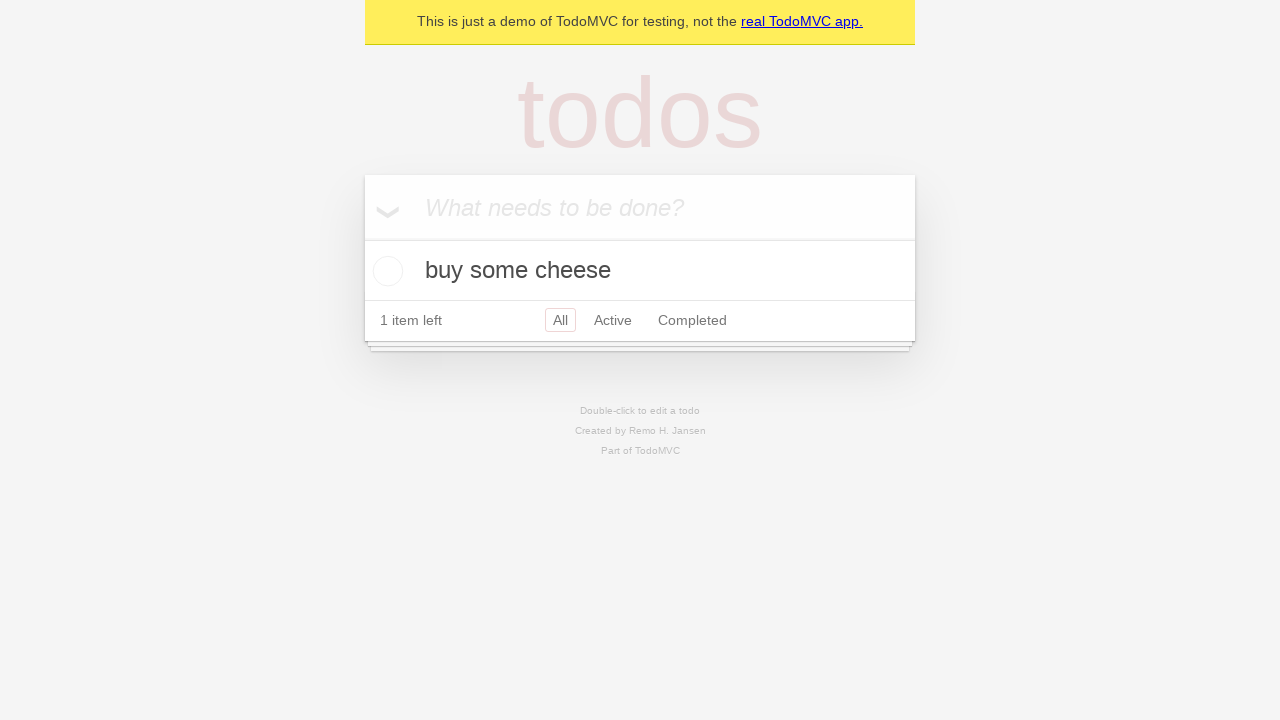

Filled input field with second todo item 'feed the cat' on internal:attr=[placeholder="What needs to be done?"i]
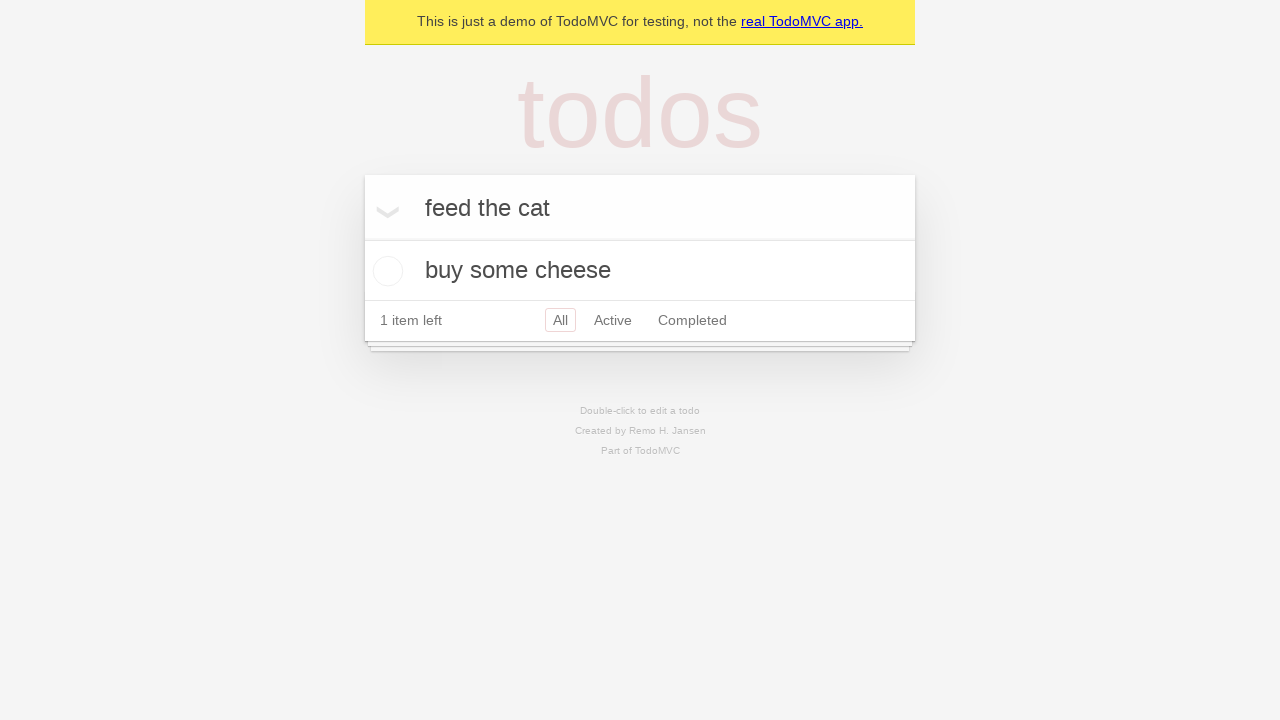

Pressed Enter to add second todo item on internal:attr=[placeholder="What needs to be done?"i]
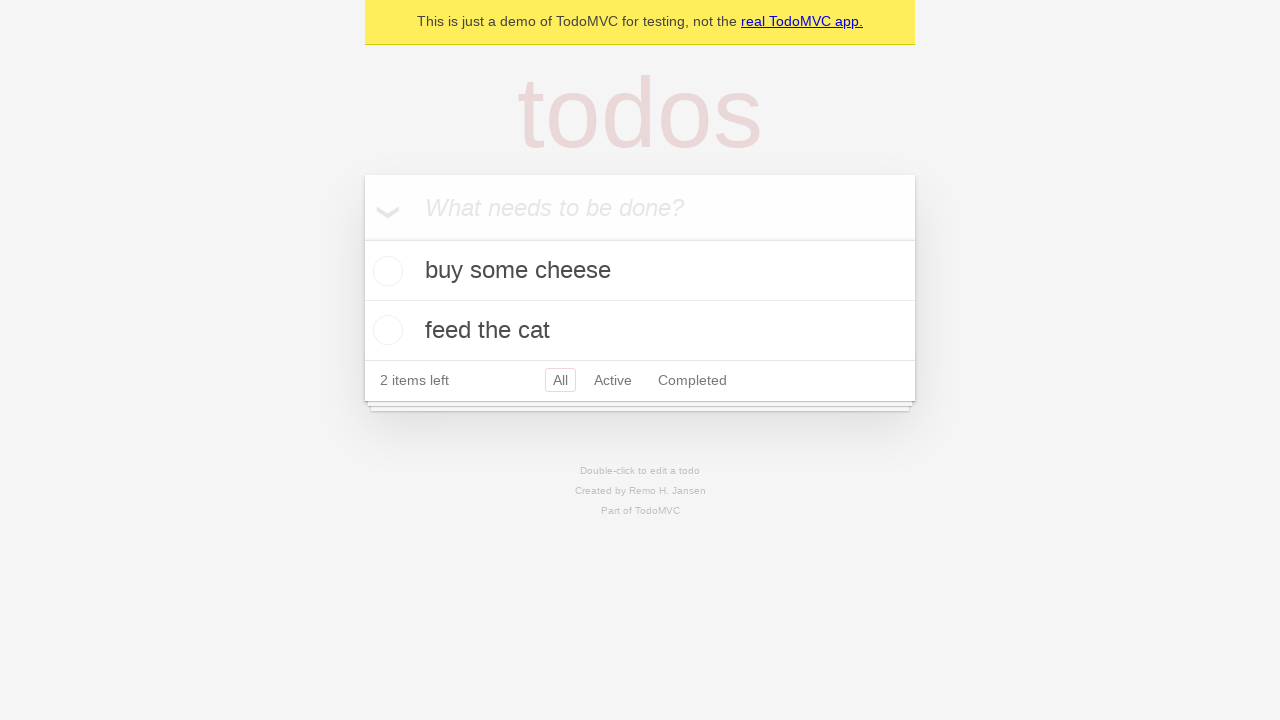

Marked first todo item as complete by checking its checkbox at (385, 271) on internal:testid=[data-testid="todo-item"s] >> nth=0 >> internal:role=checkbox
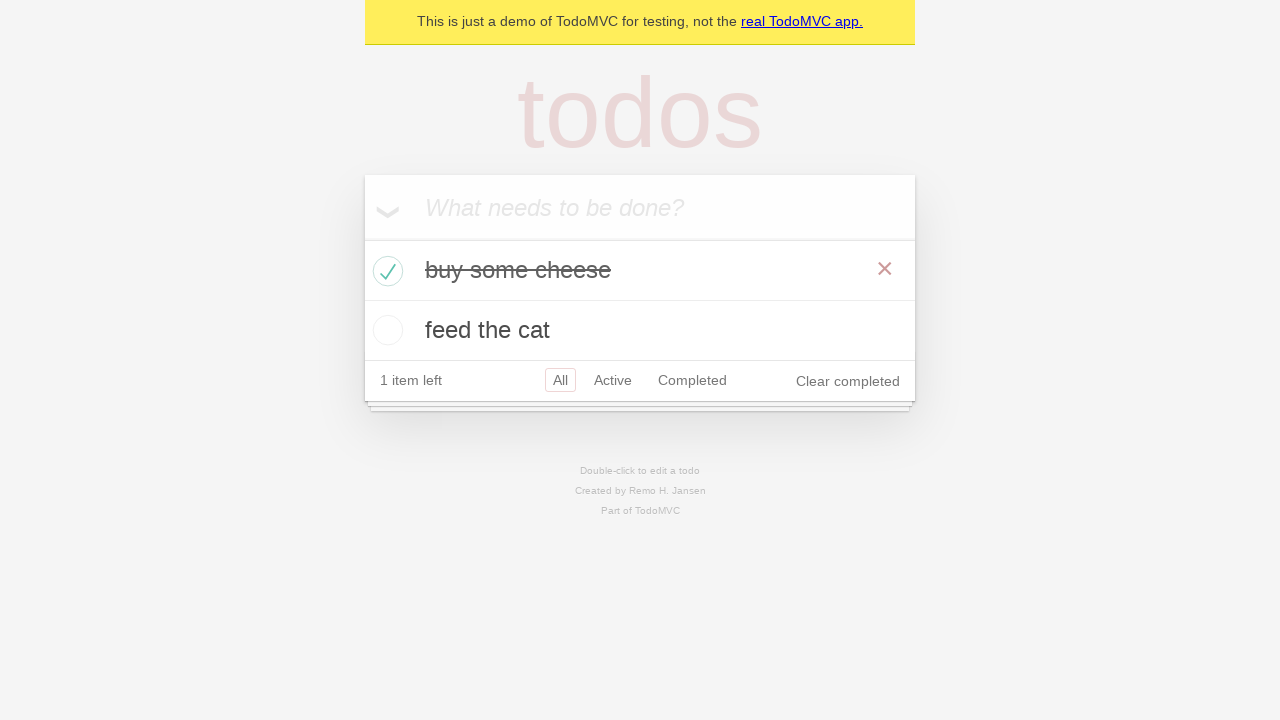

Marked second todo item as complete by checking its checkbox at (385, 330) on internal:testid=[data-testid="todo-item"s] >> nth=1 >> internal:role=checkbox
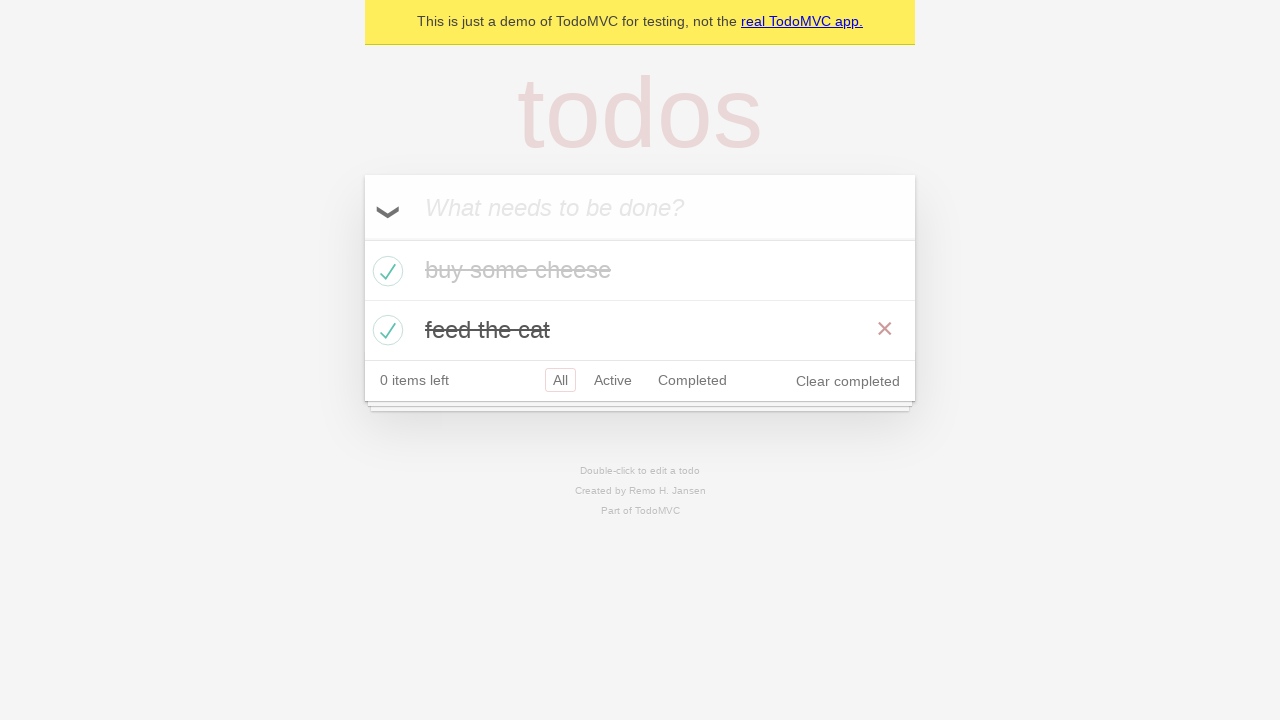

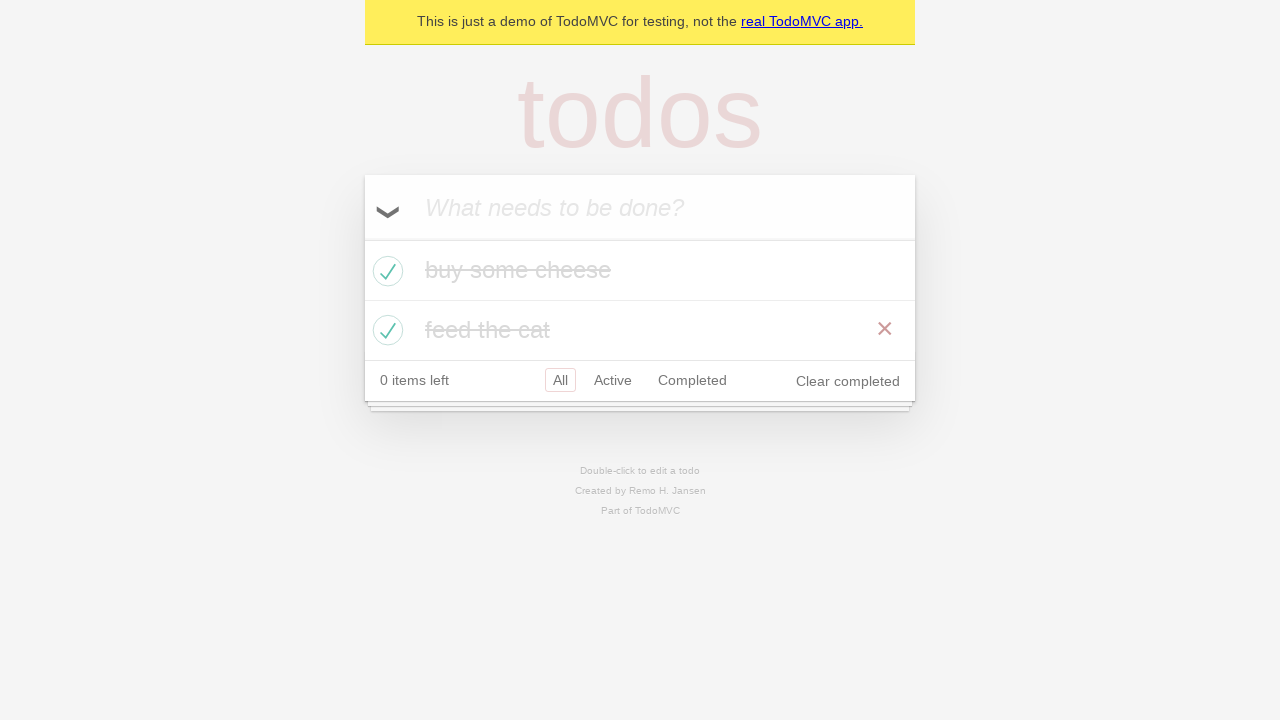